Navigates to the Adactin Hotel application page and verifies it loads successfully

Starting URL: http://www.adactin.com//HotelAppBuild2

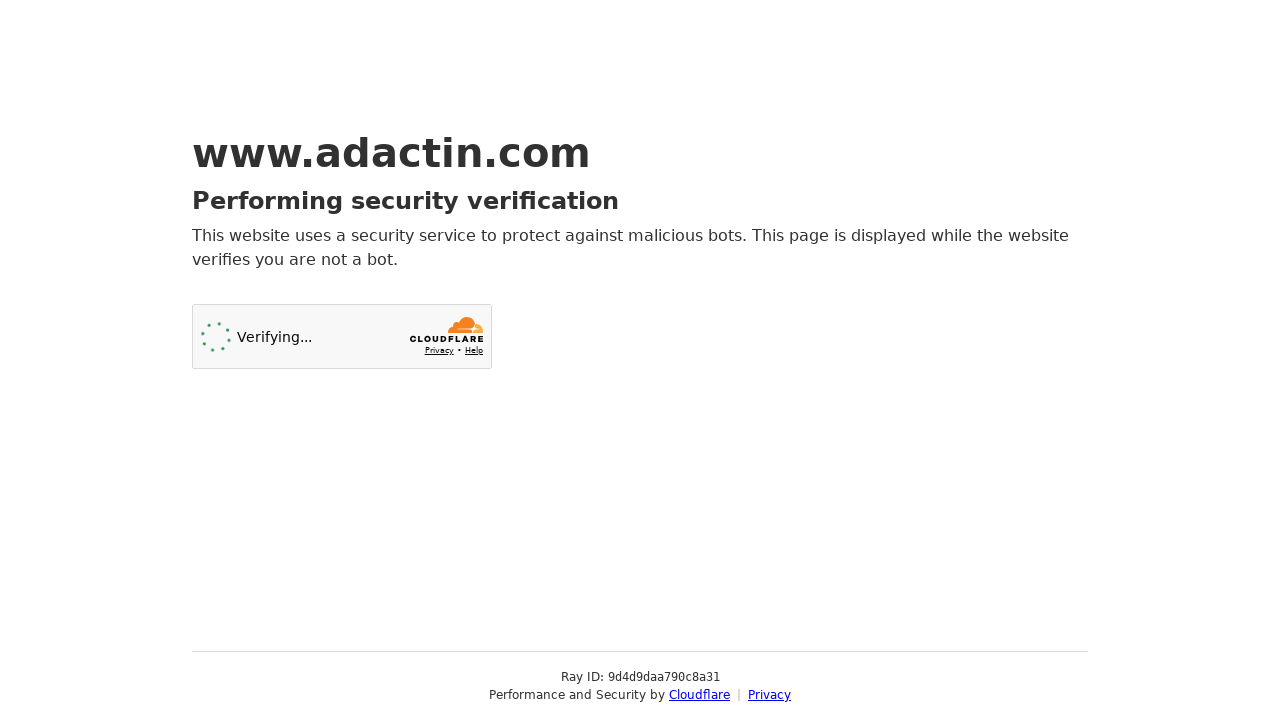

Page DOM content loaded
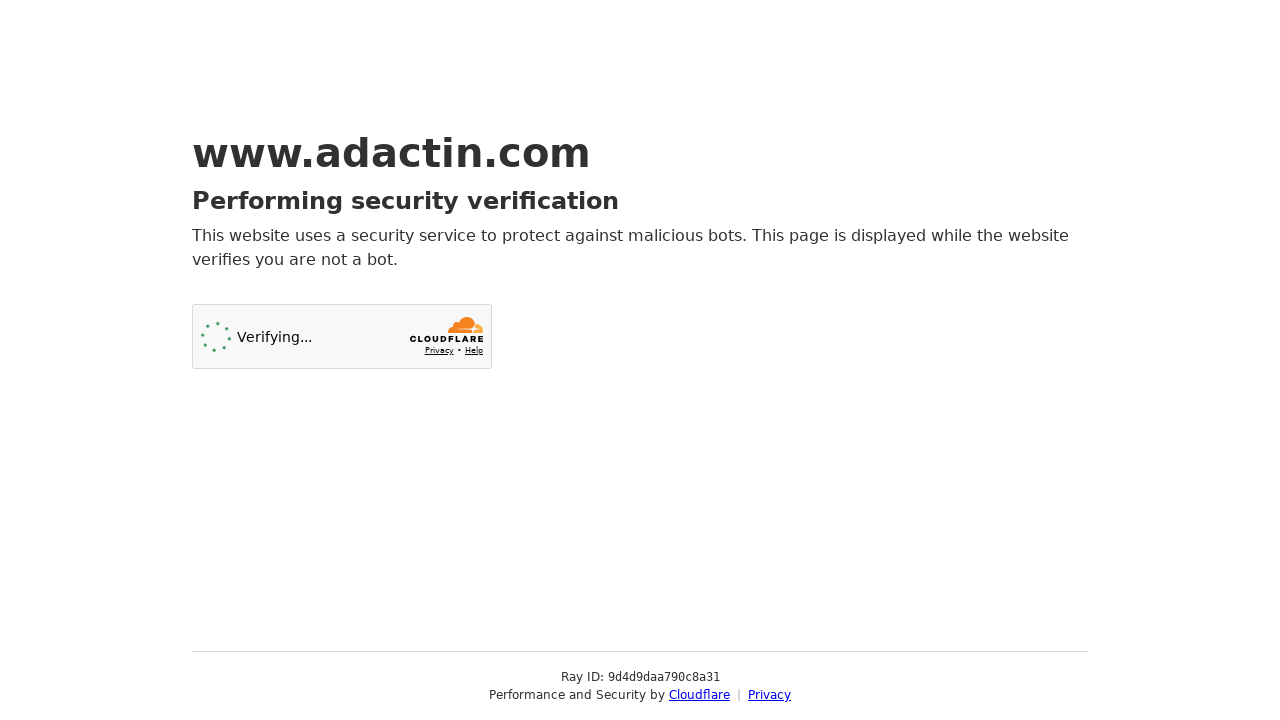

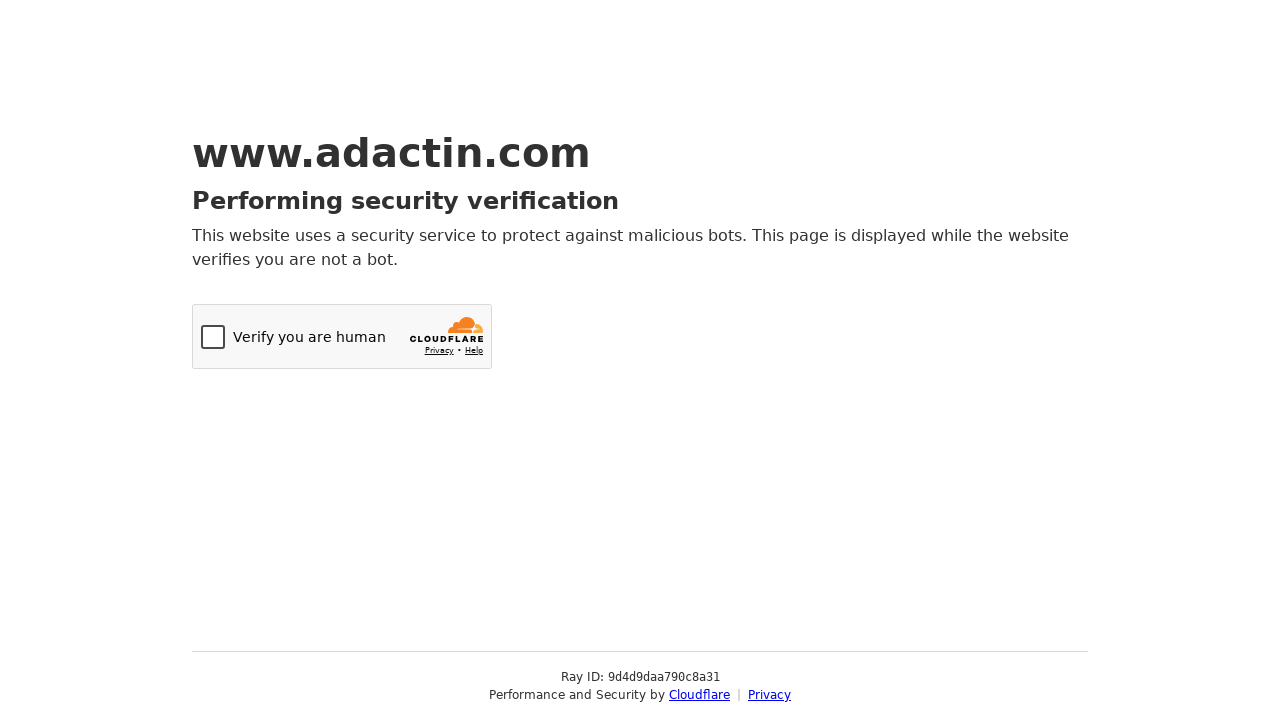